Tests jQuery UI draggable and droppable functionality by dragging elements and dropping them into target areas

Starting URL: https://jqueryui.com/draggable/

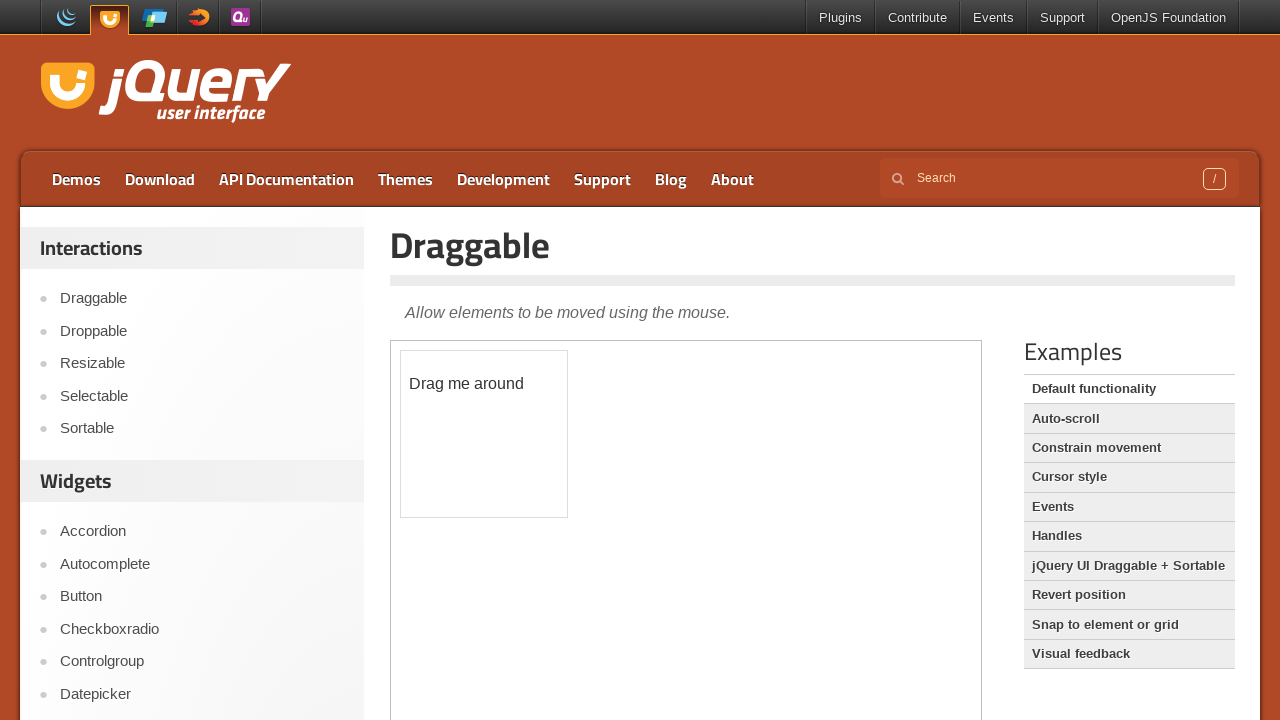

Dragged draggable element 100px right and 50px down within iframe at (501, 401)
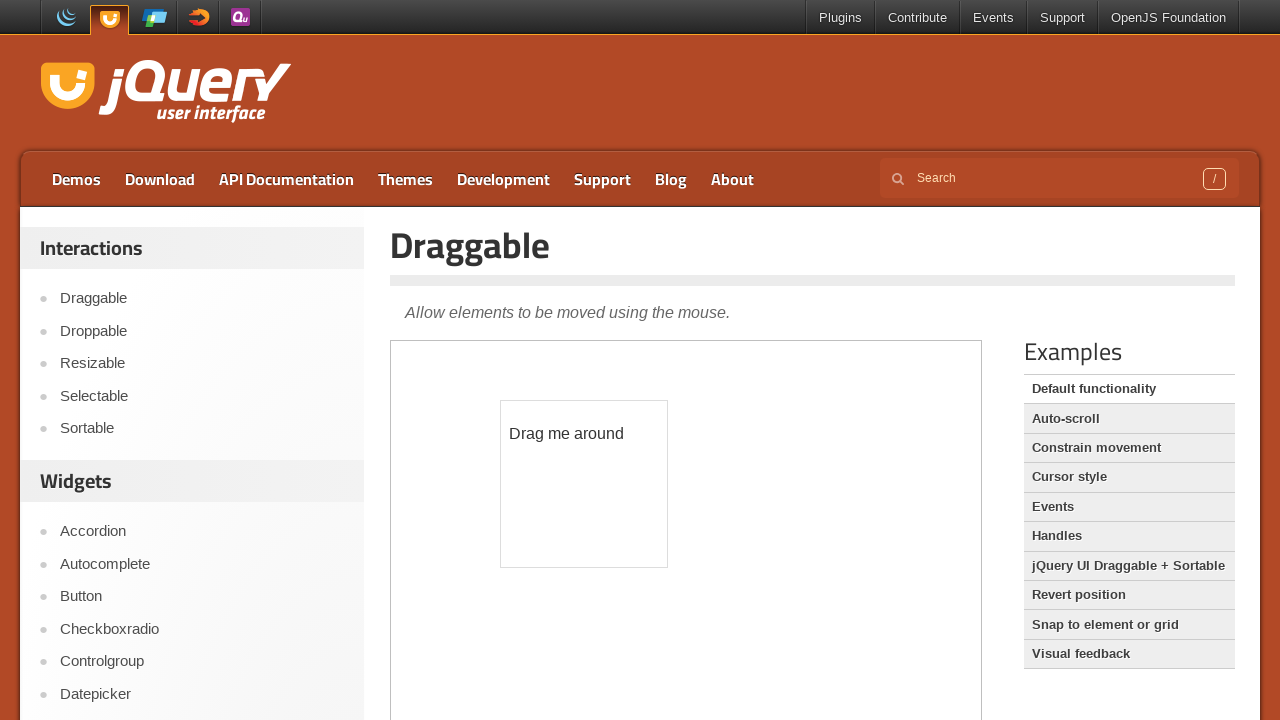

Clicked on Droppable link to navigate to droppable demo at (202, 331) on xpath=//a[text()='Droppable']
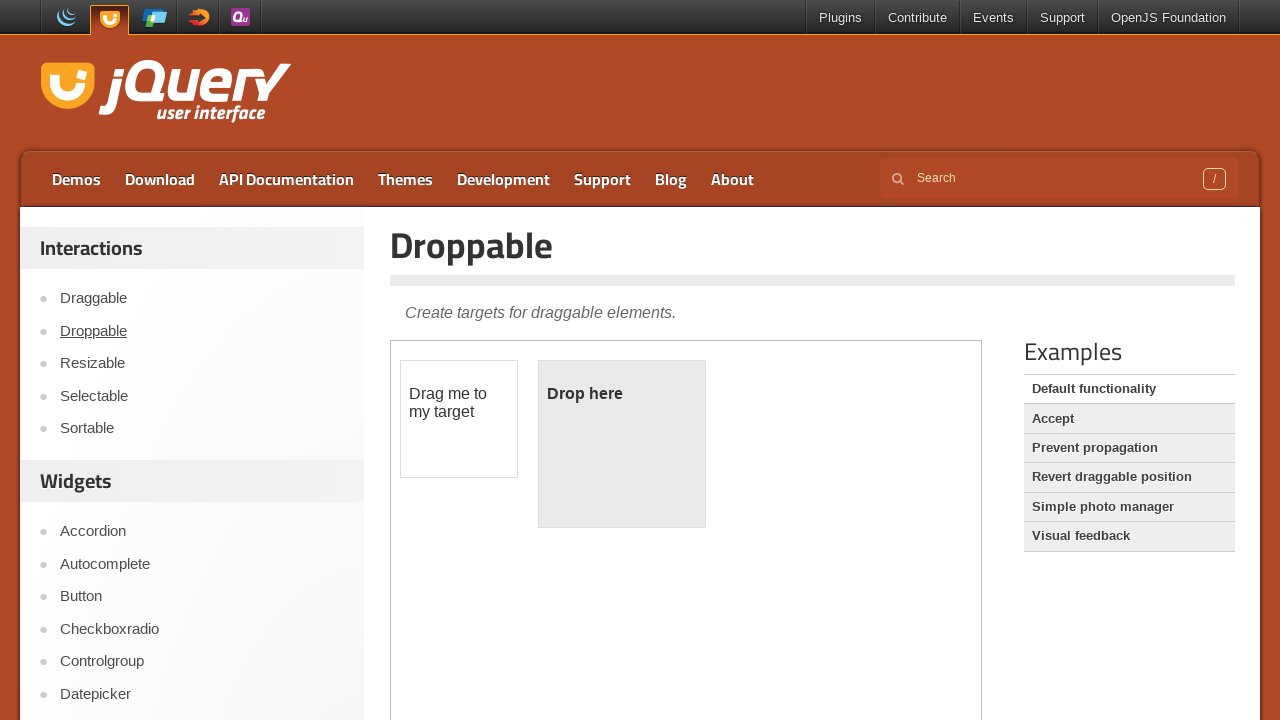

Droppable demo loaded with iframe present
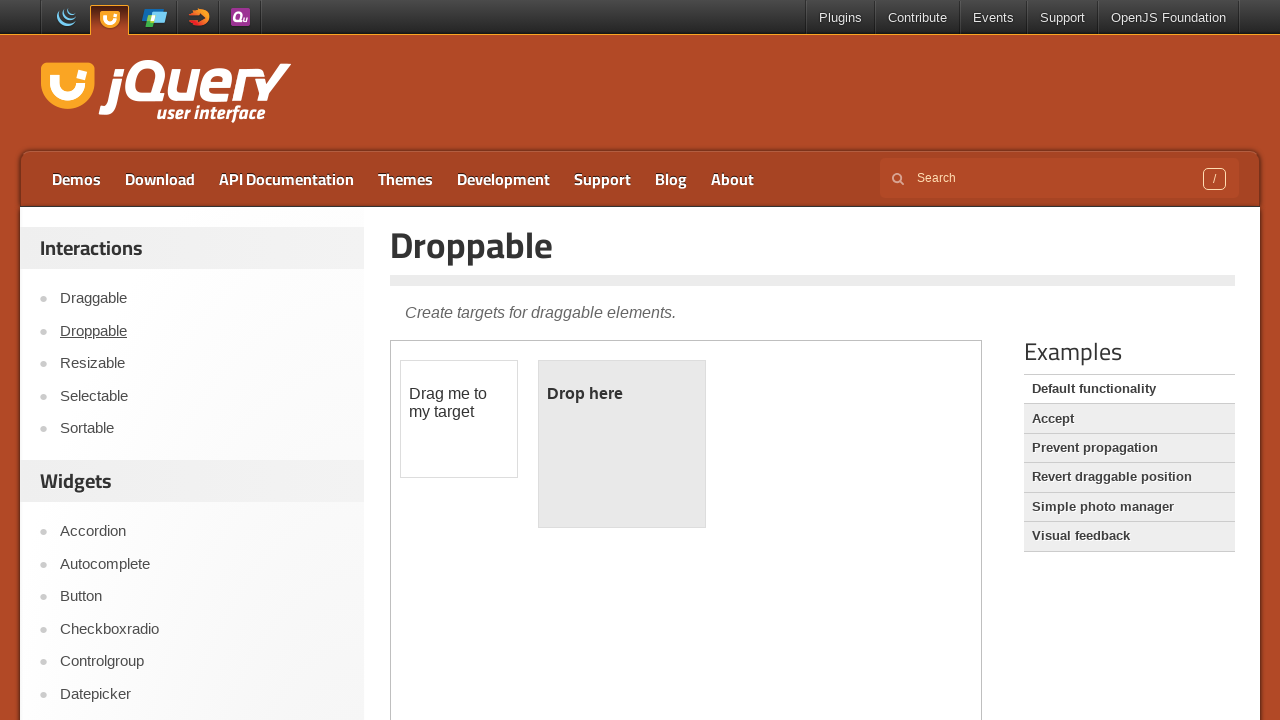

Dragged draggable element and dropped it into droppable target area at (622, 444)
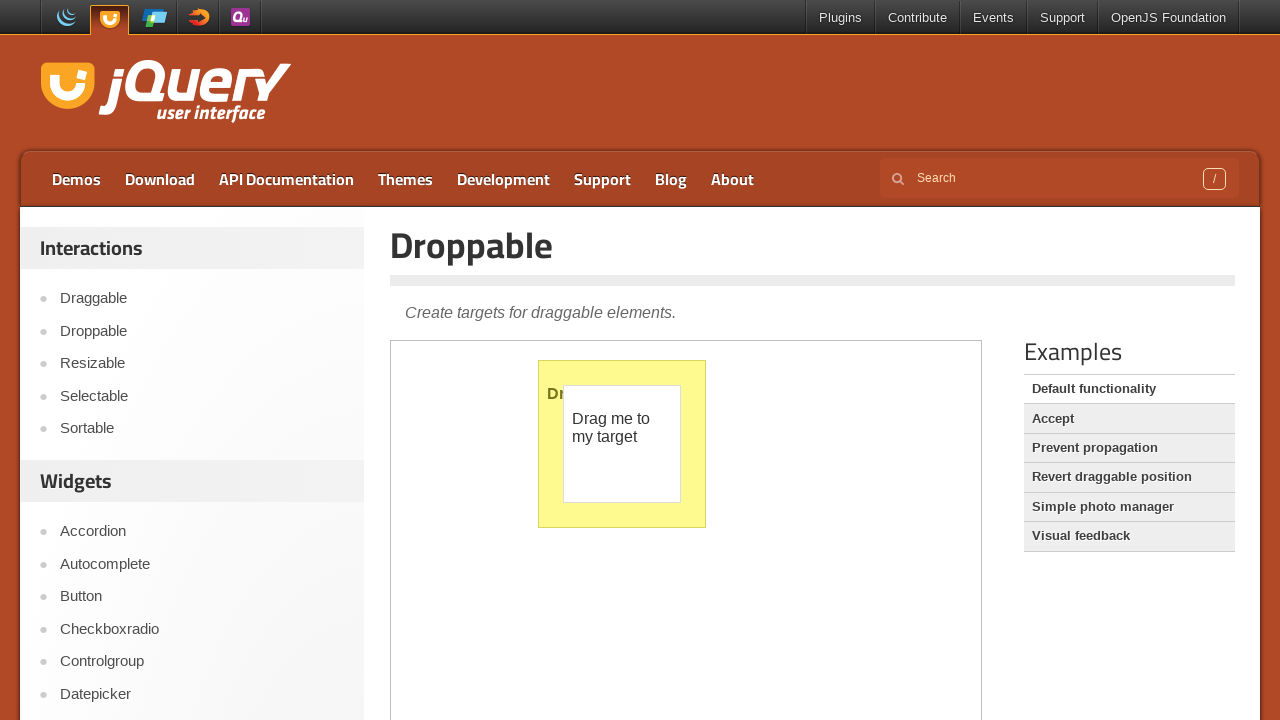

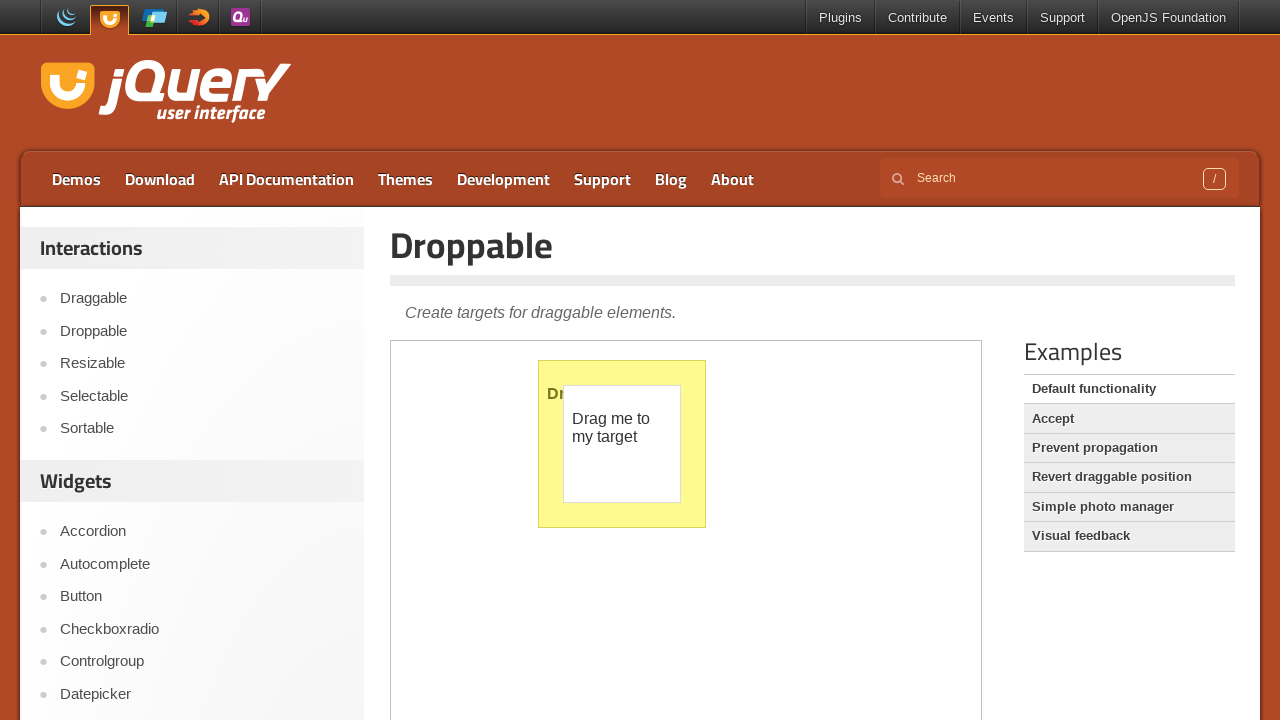